Tests drag and drop functionality by dragging an element to a target drop zone and verifying the drop was successful

Starting URL: https://jqueryui.com/droppable/

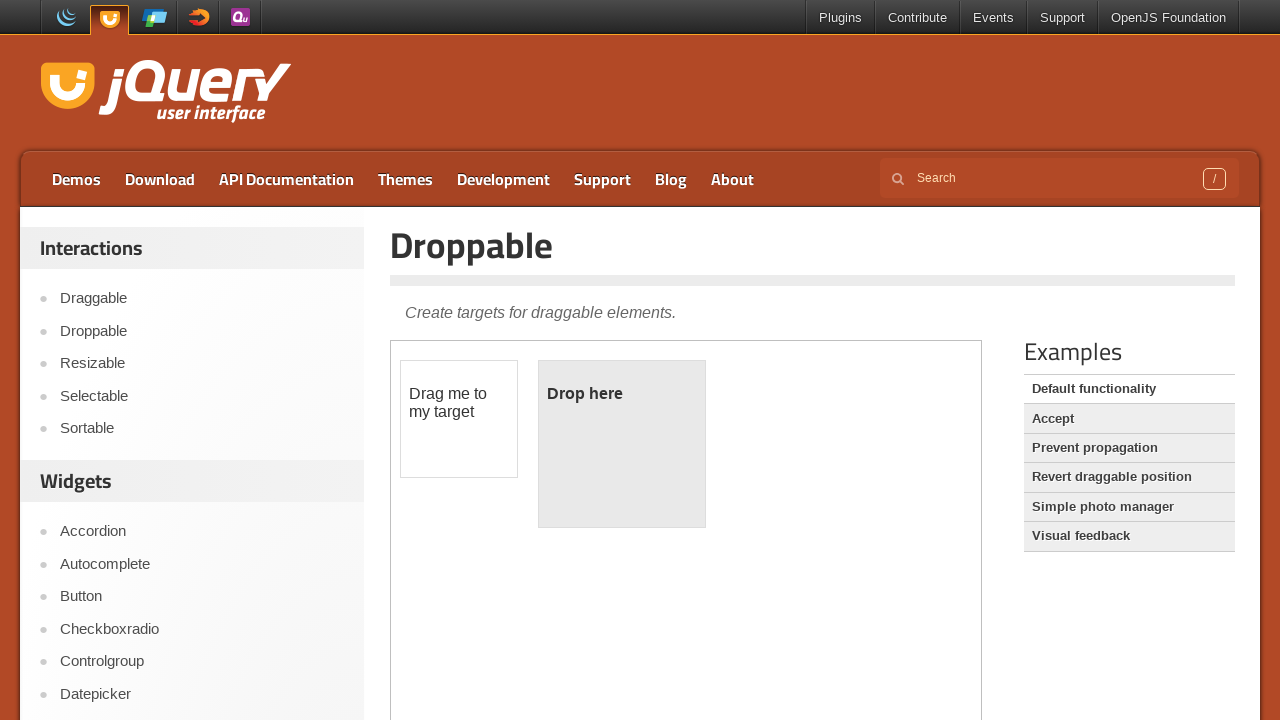

Navigated to jQuery UI droppable demo page
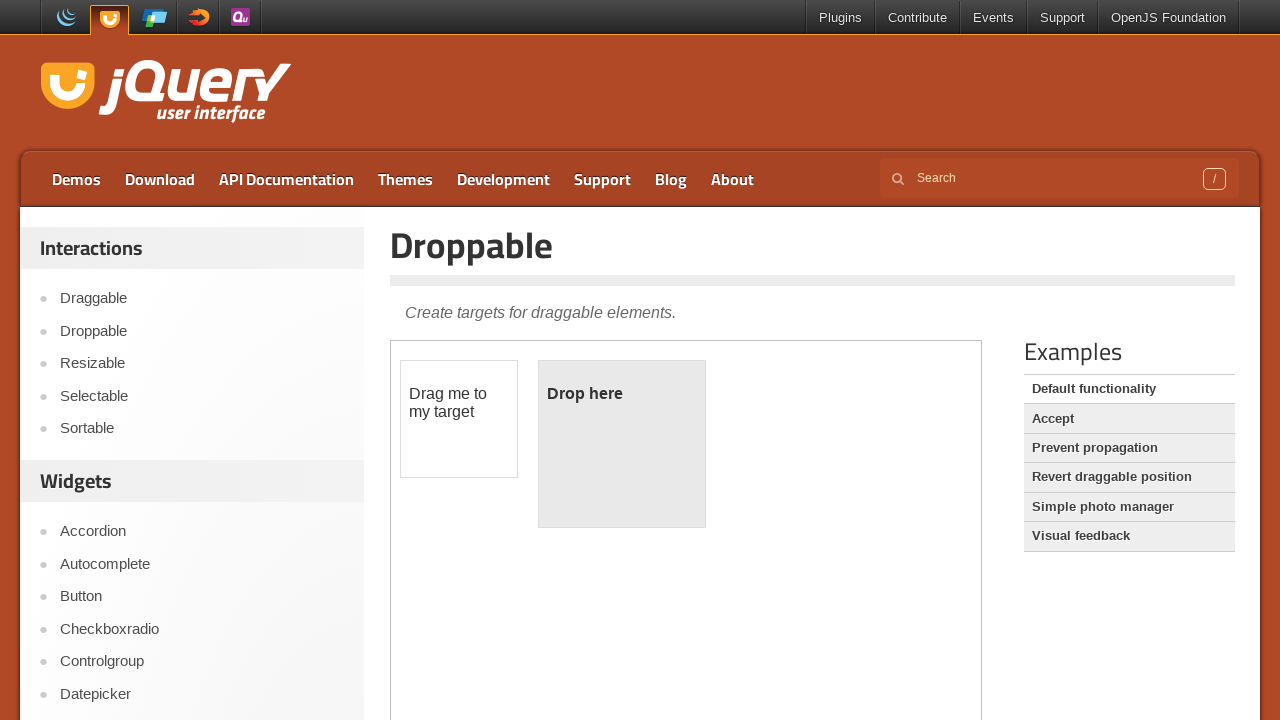

Located iframe containing drag and drop elements
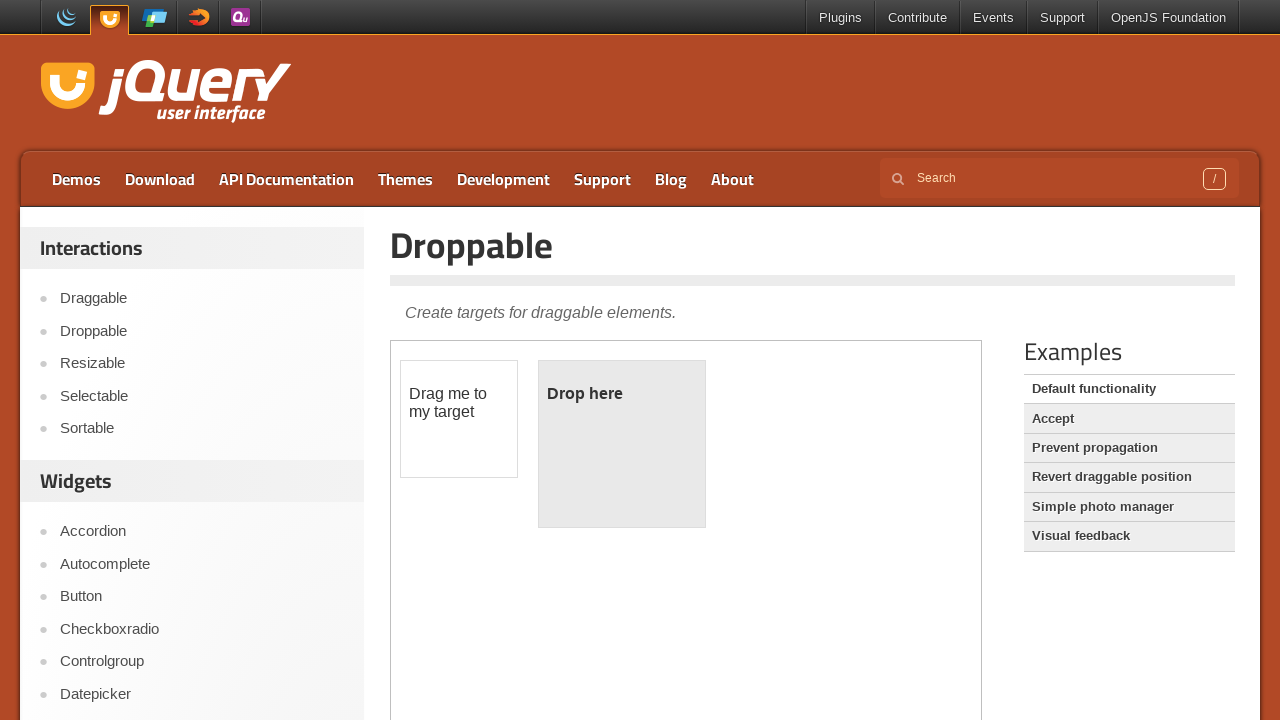

Located draggable element (#draggable)
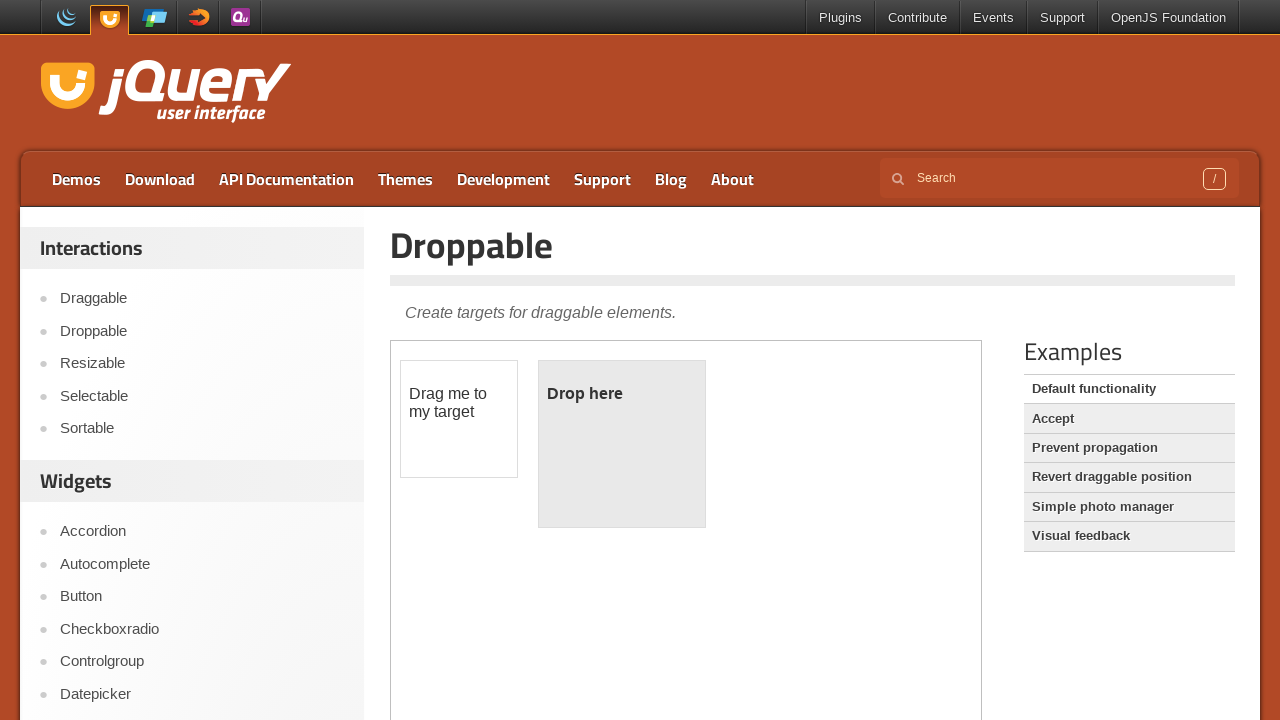

Located droppable target element (#droppable)
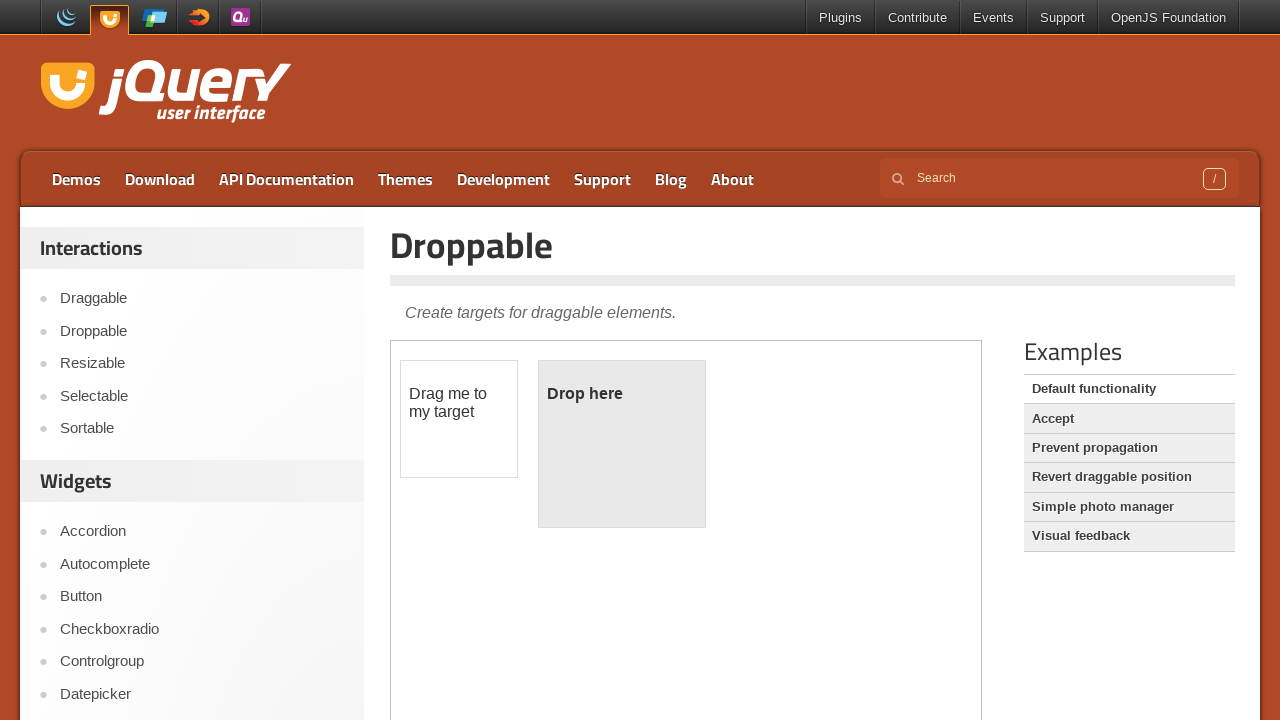

Dragged element from #draggable to #droppable at (622, 444)
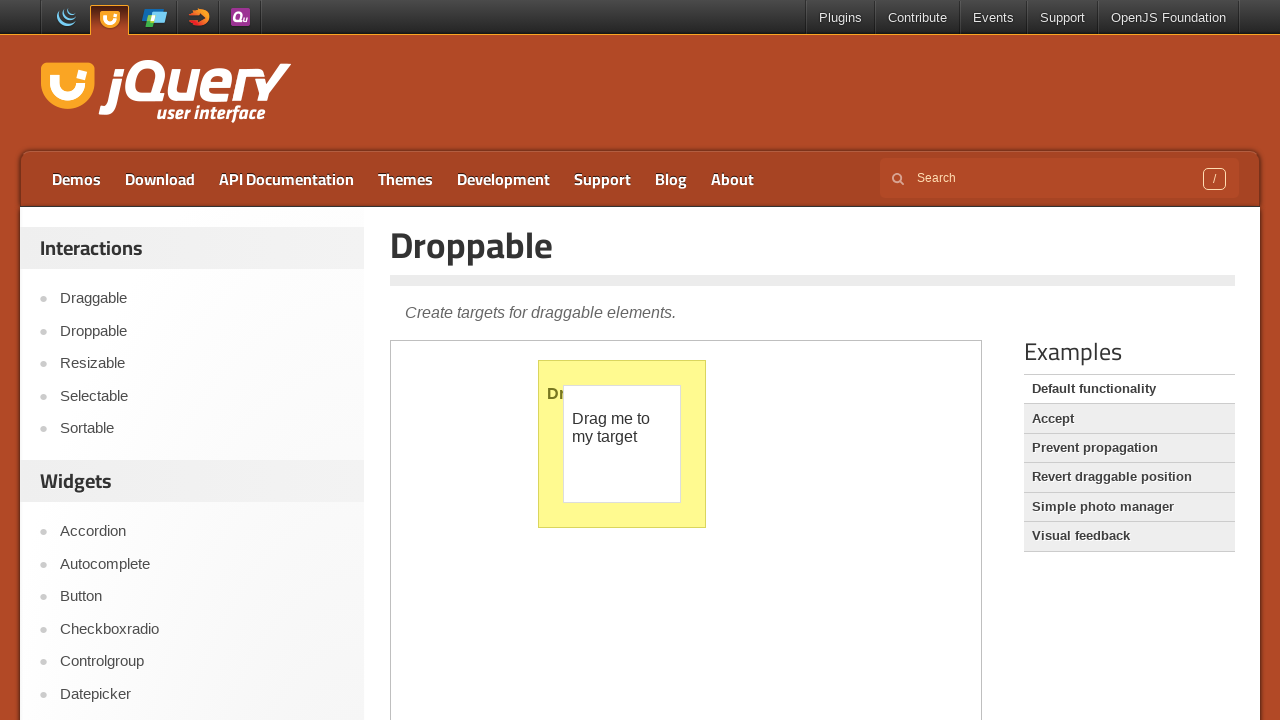

Verified droppable element contains 'Dropped!' text confirming successful drop
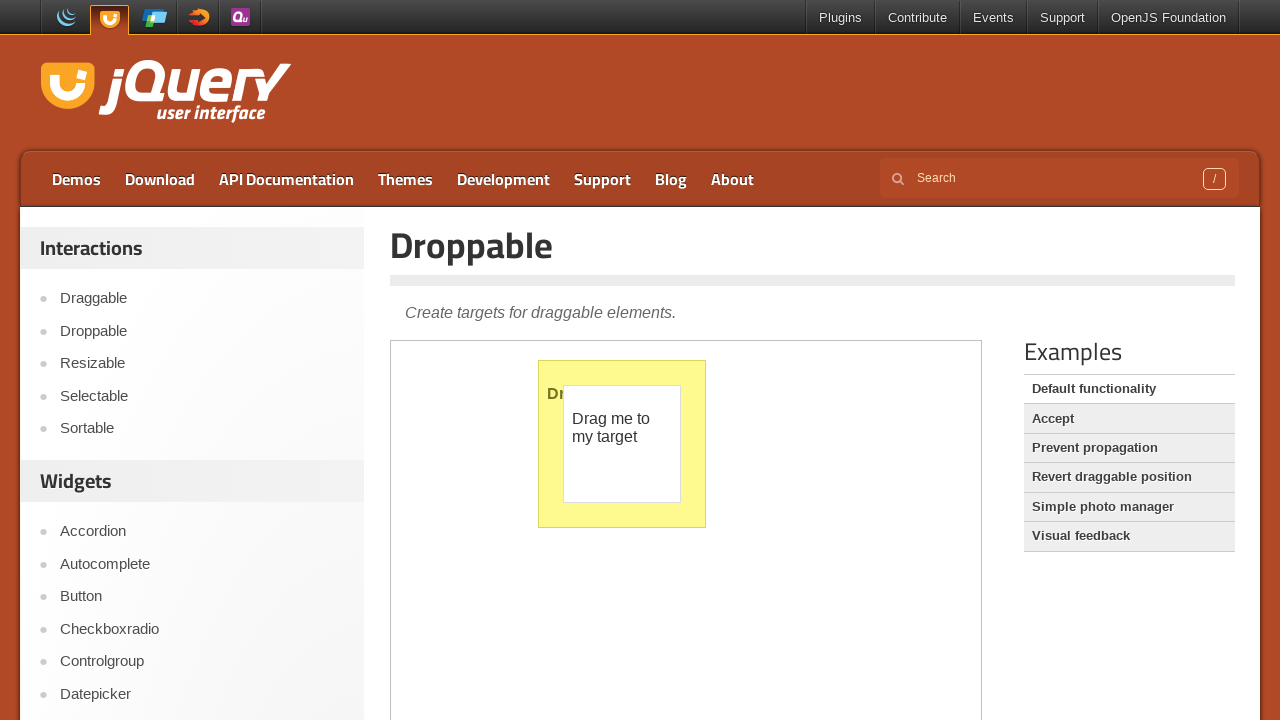

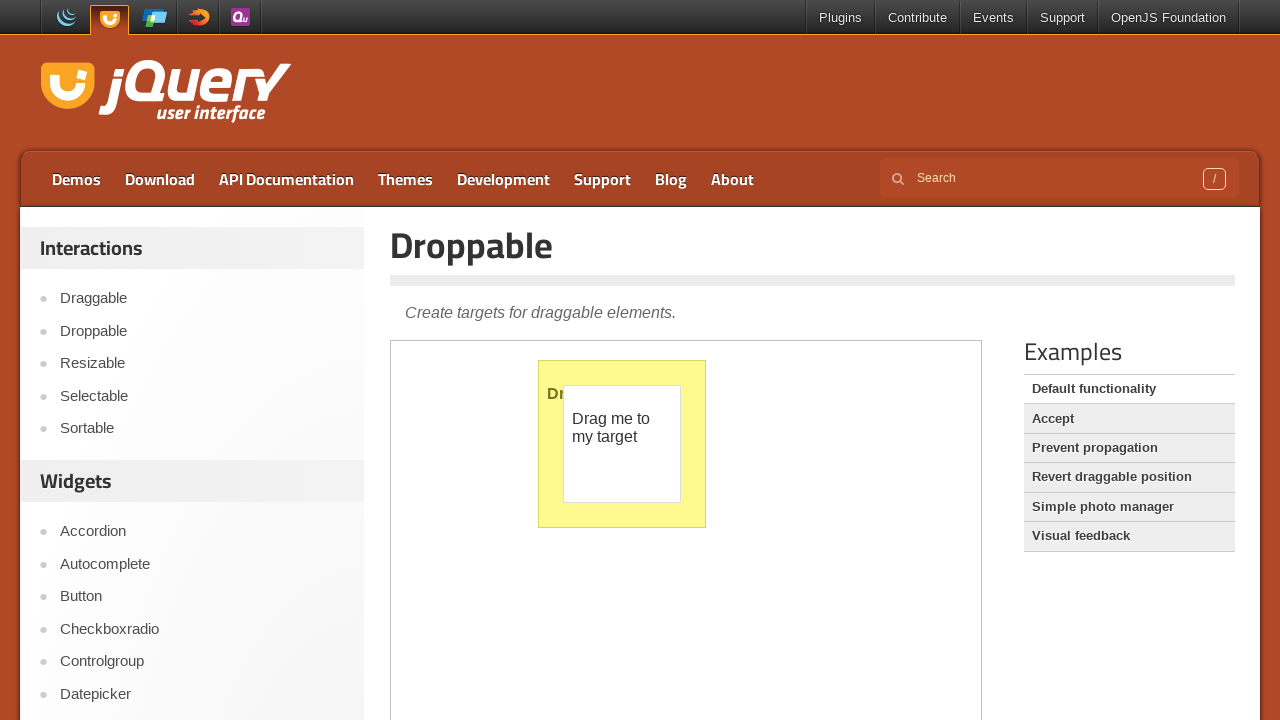